Tests handling multiple windows by clicking a button that opens multiple windows and iterating through them

Starting URL: https://letcode.in/window

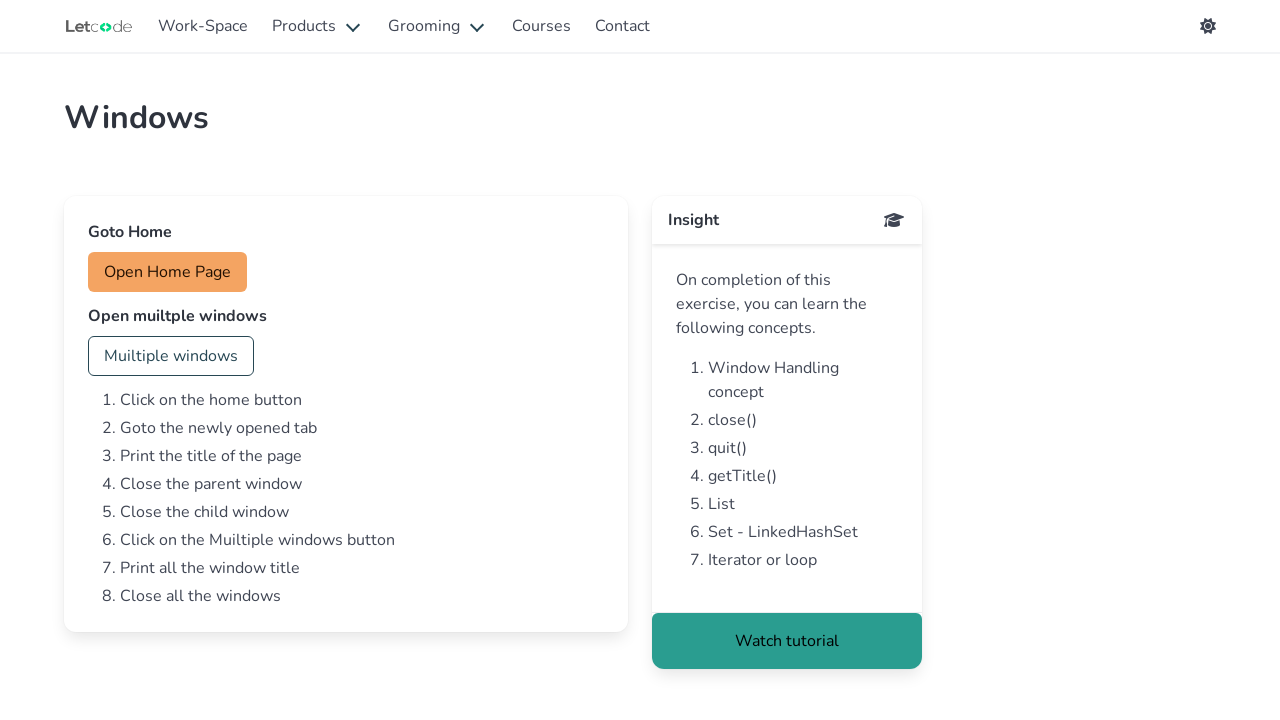

Clicked the Multiple windows button at (171, 356) on #multi
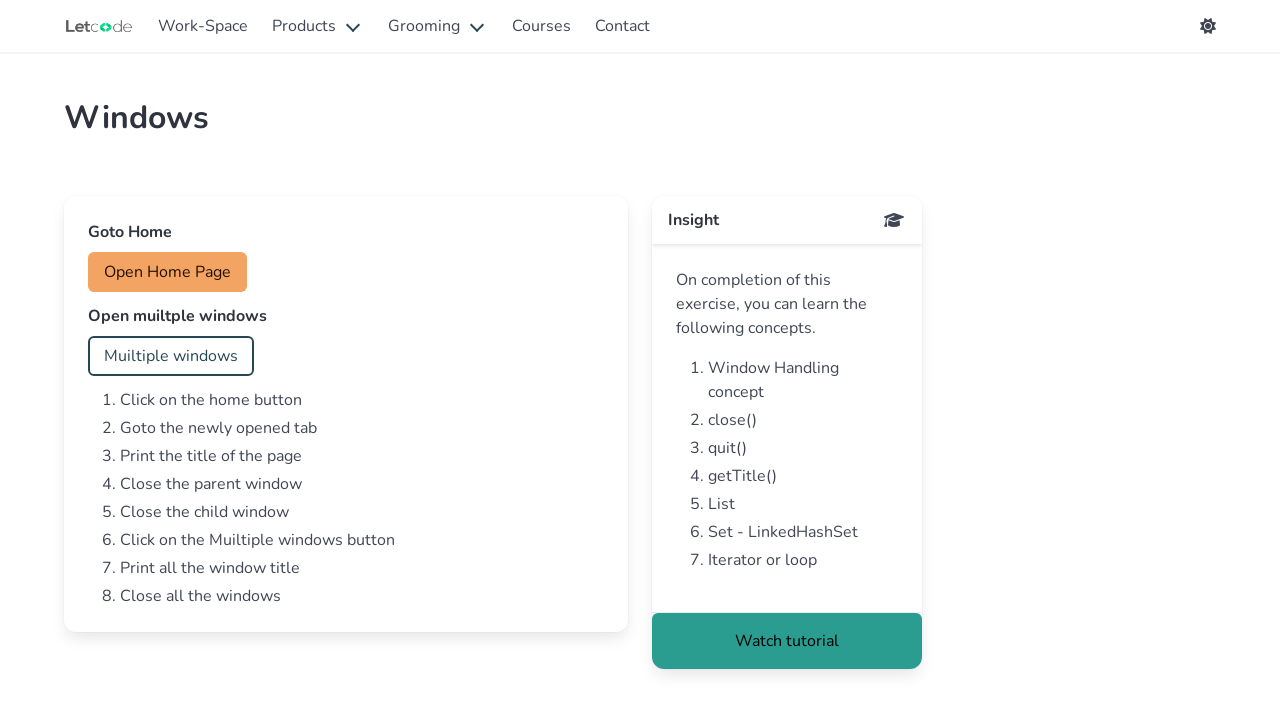

Waited for new windows to open
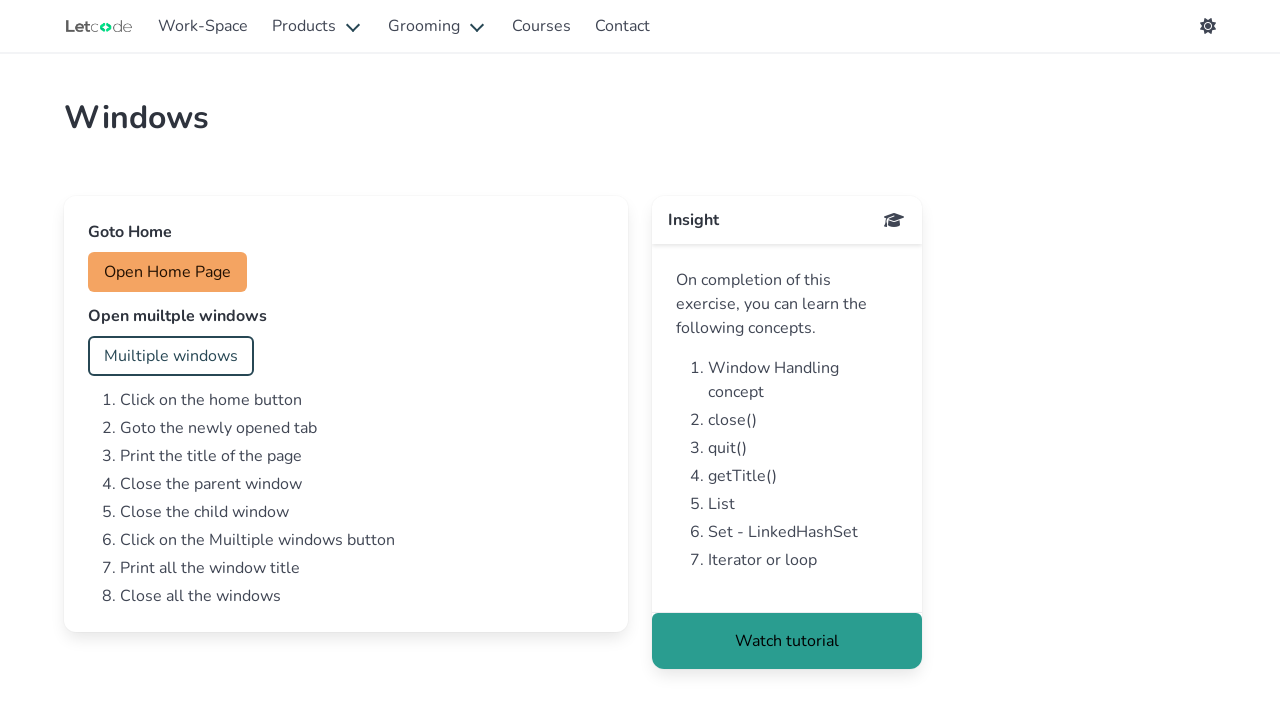

Retrieved all open pages from context (3 pages total)
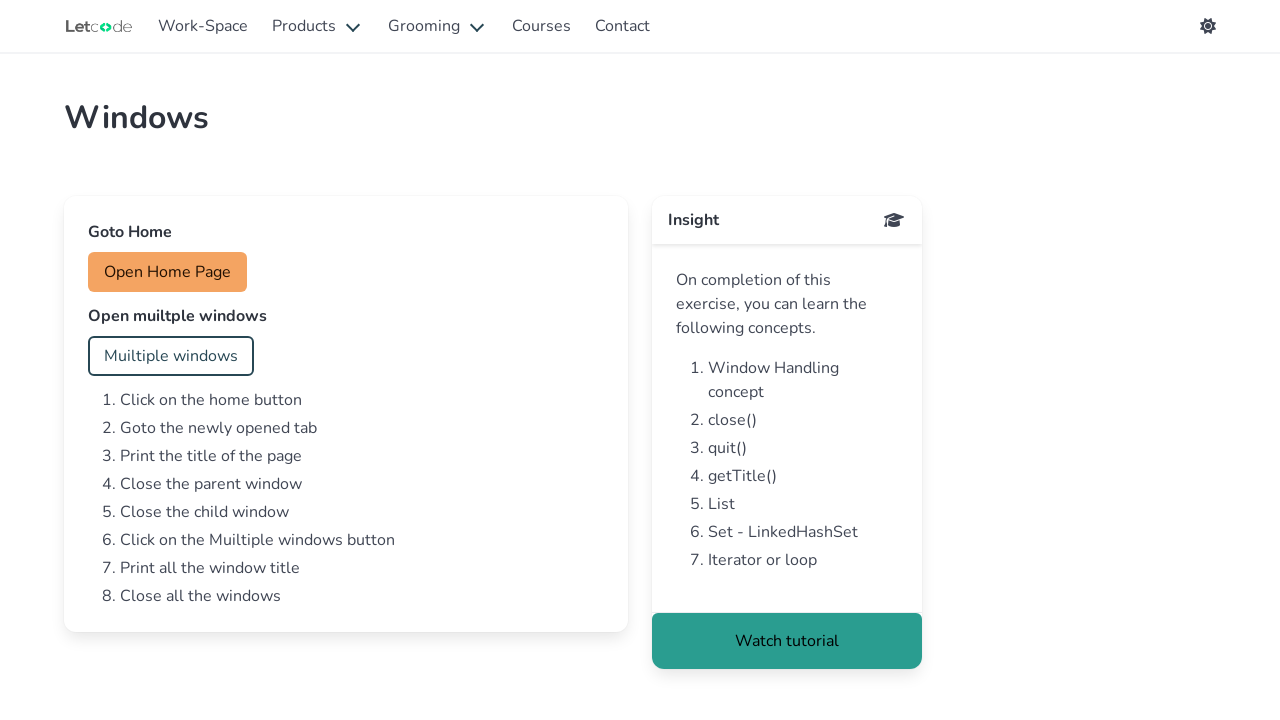

Ensured page loaded: https://letcode.in/window
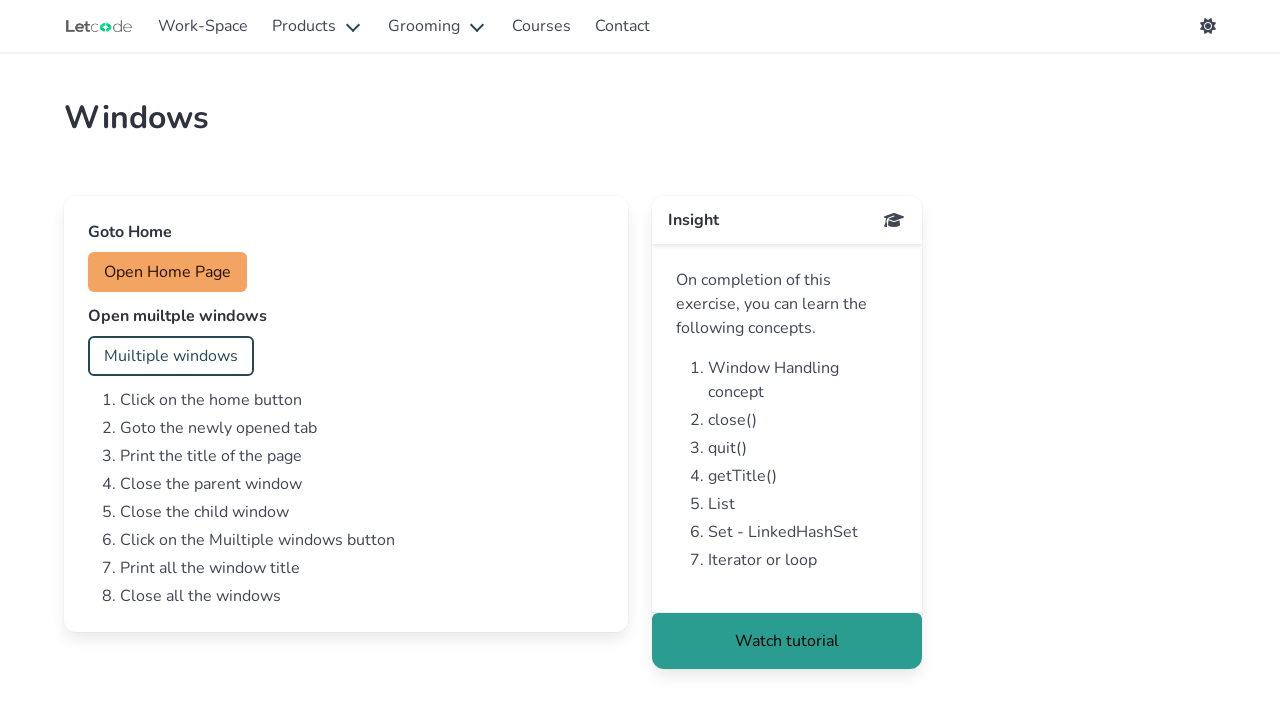

Ensured page loaded: https://letcode.in/alert
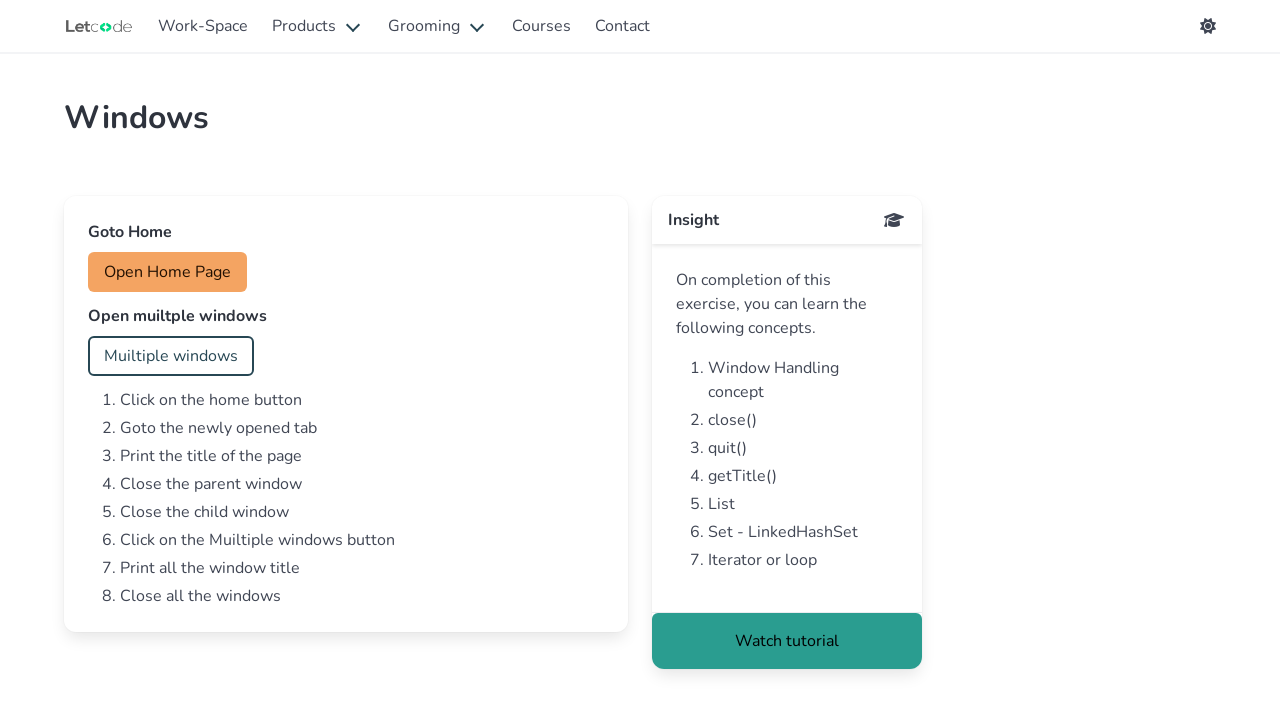

Ensured page loaded: https://letcode.in/dropdowns
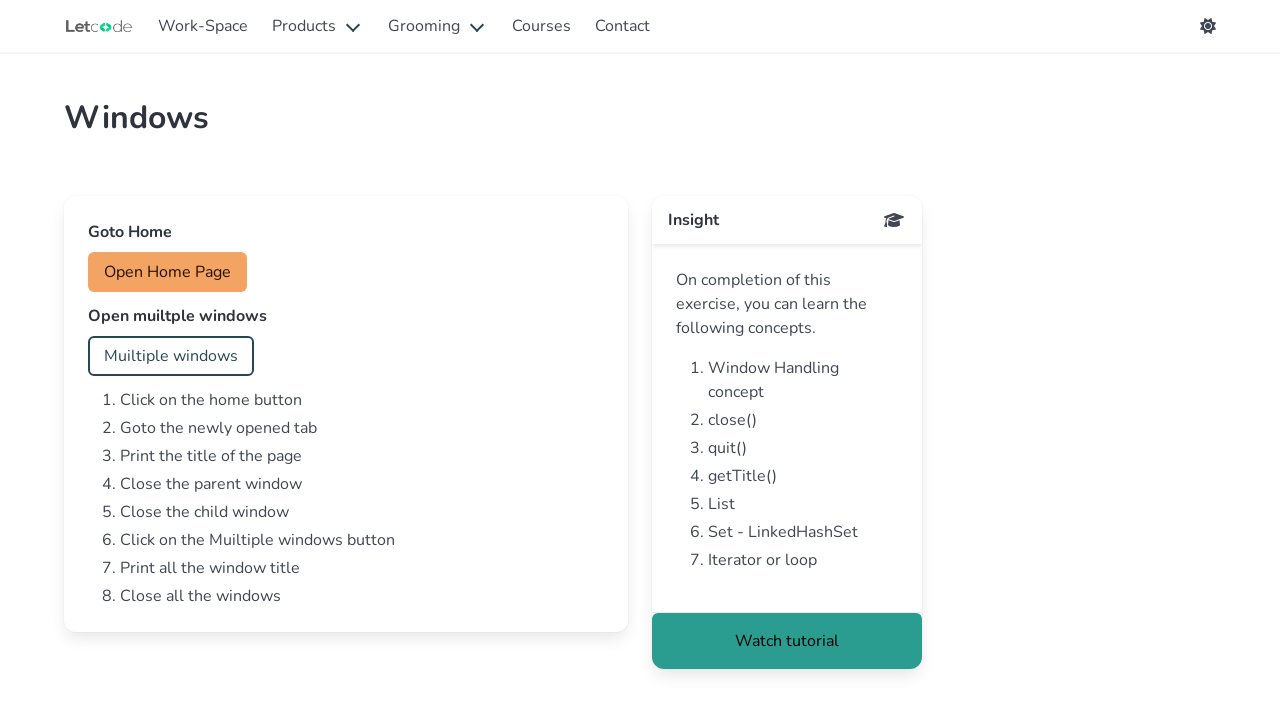

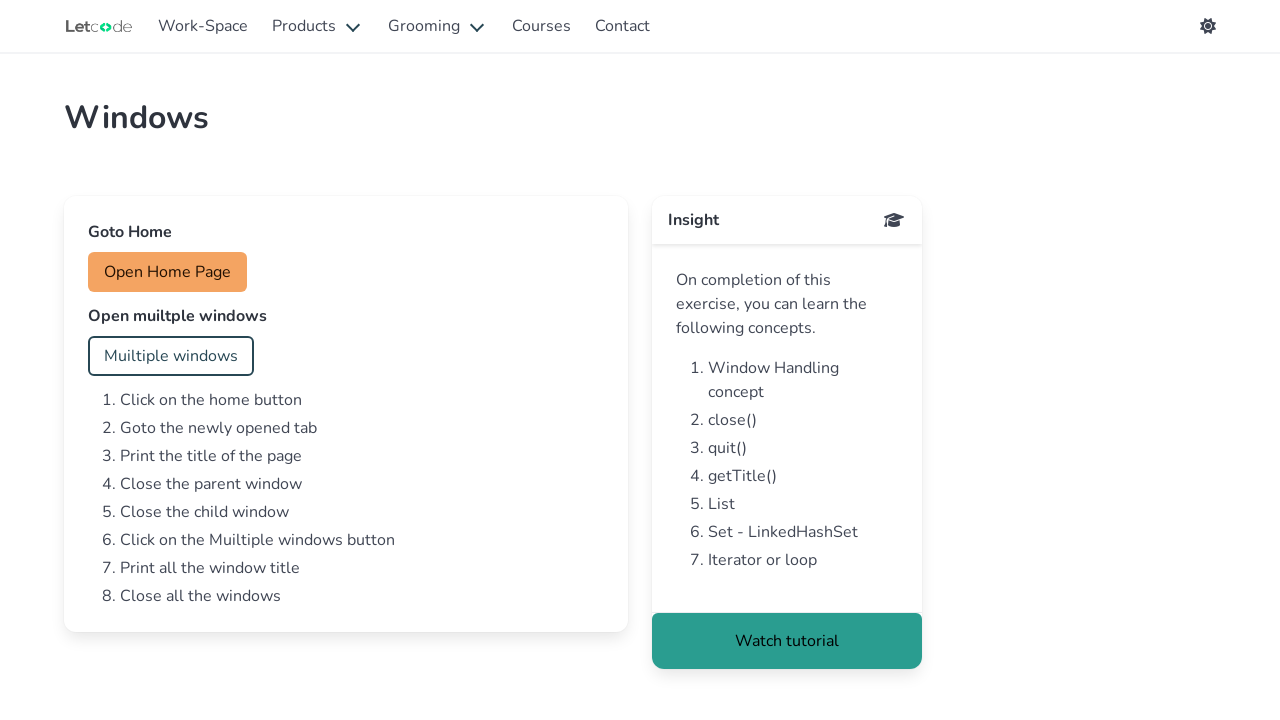